Tests iframe handling by navigating to W3Schools iframe tutorial, clicking a search button inside the iframe, and filling the search input field.

Starting URL: https://www.w3schools.com/html/html_iframe.asp

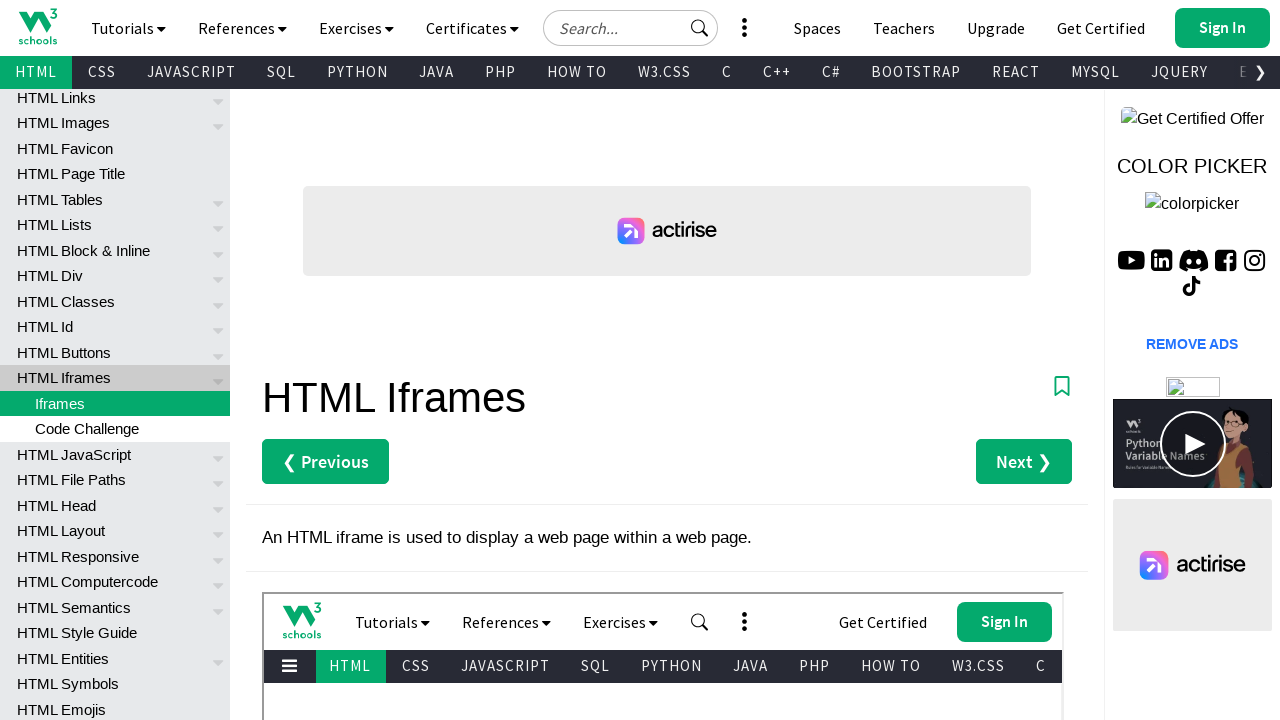

Navigated to W3Schools iframe tutorial page
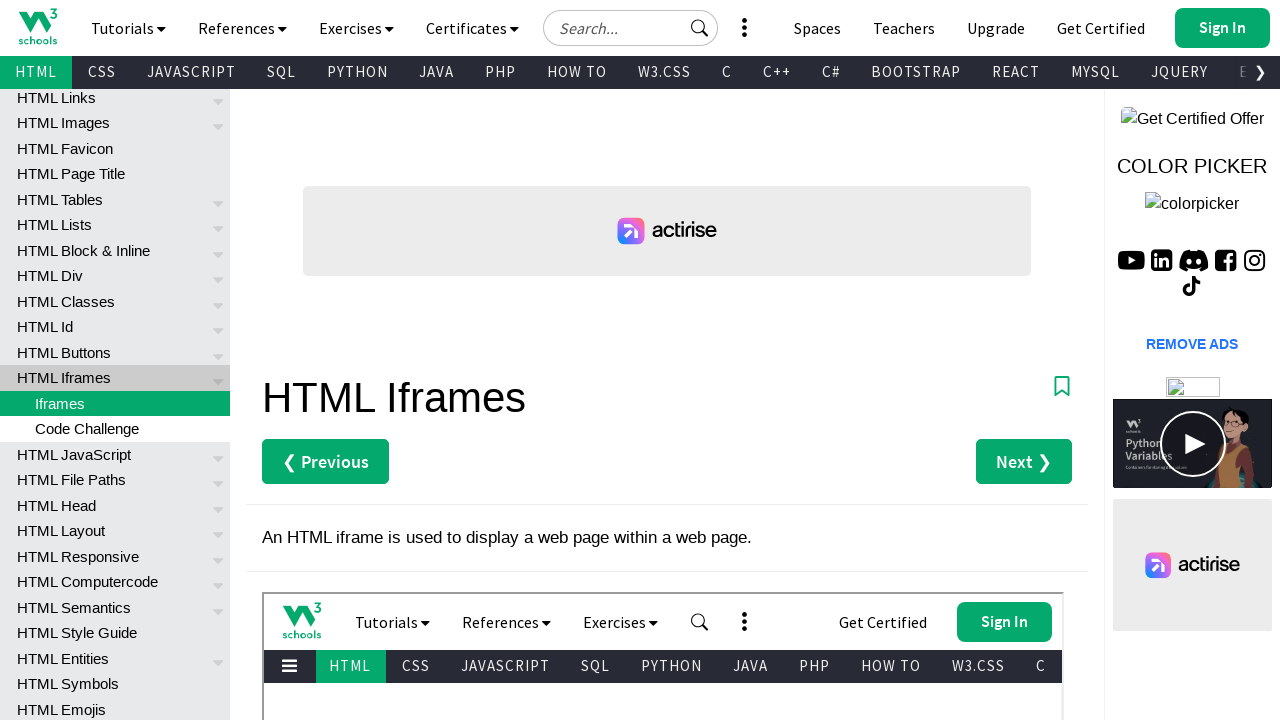

Located iframe with URL https://www.w3schools.com/html/default.asp
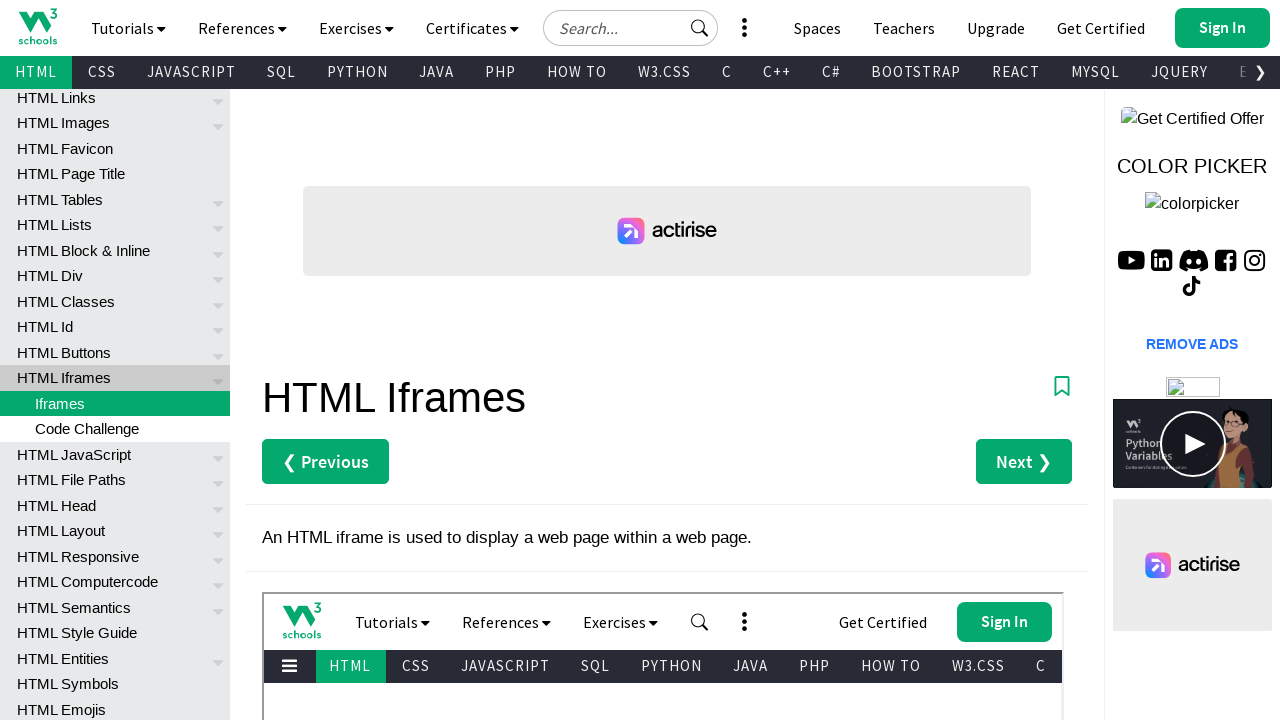

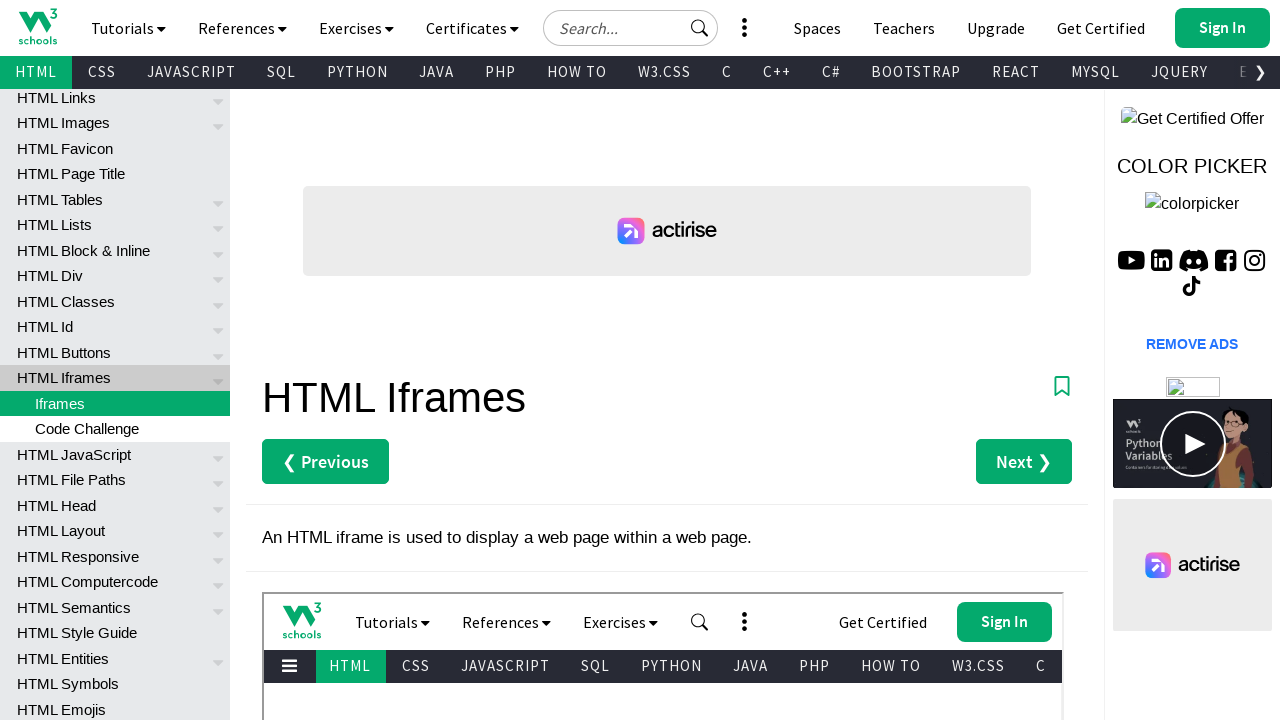